Tests entering a date directly into the date text box by clearing and typing a date string.

Starting URL: https://kristinek.github.io/site/examples/actions

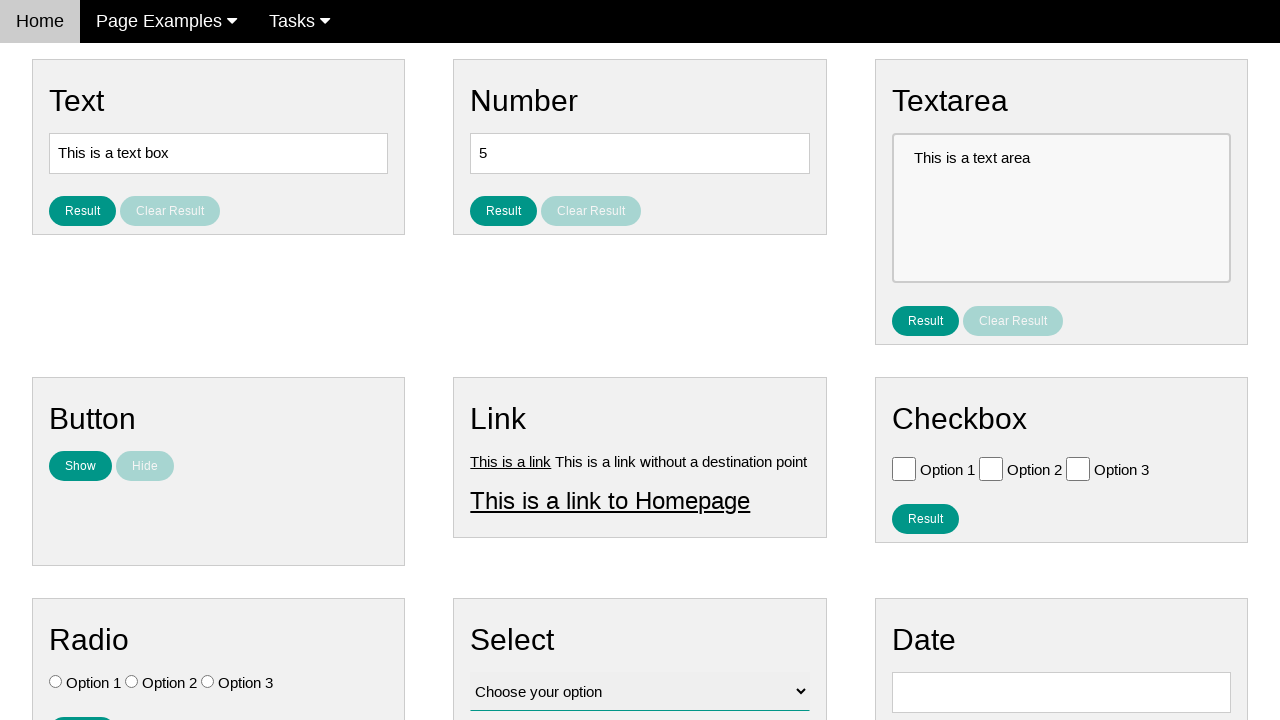

Cleared the date input field #vfb-8 on #vfb-8
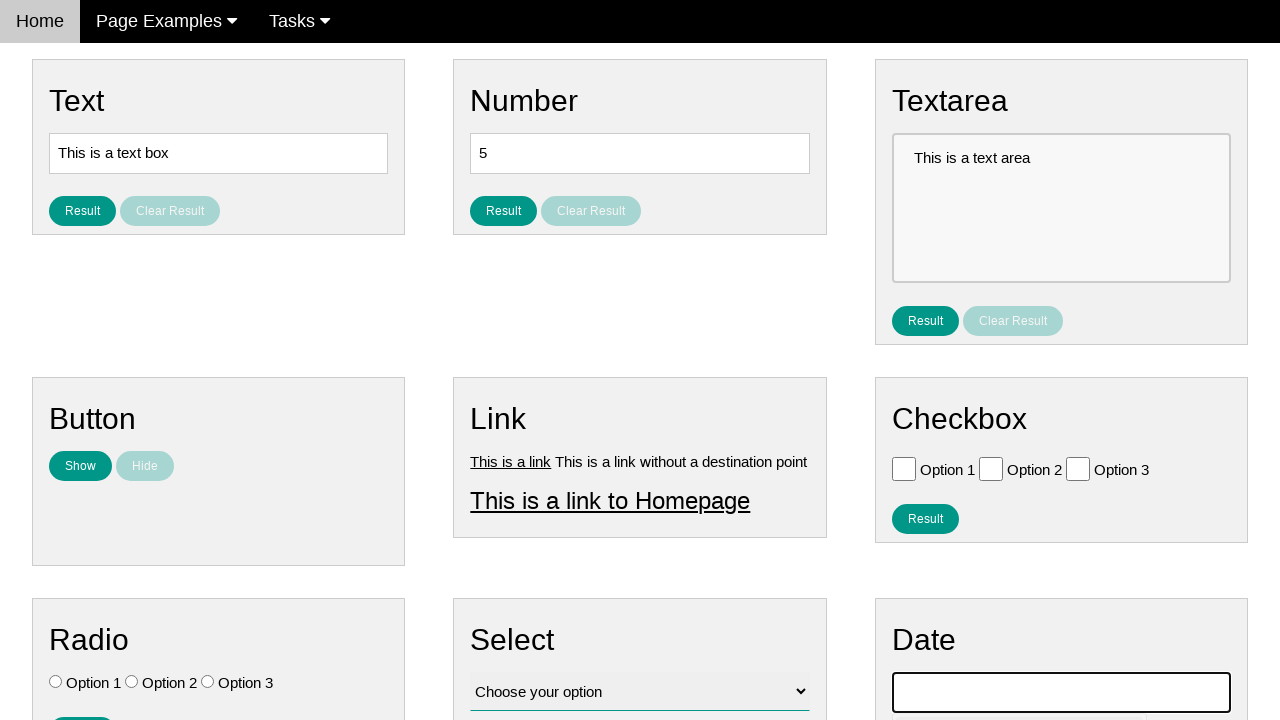

Entered date '05/02/1959' into the date text box on #vfb-8
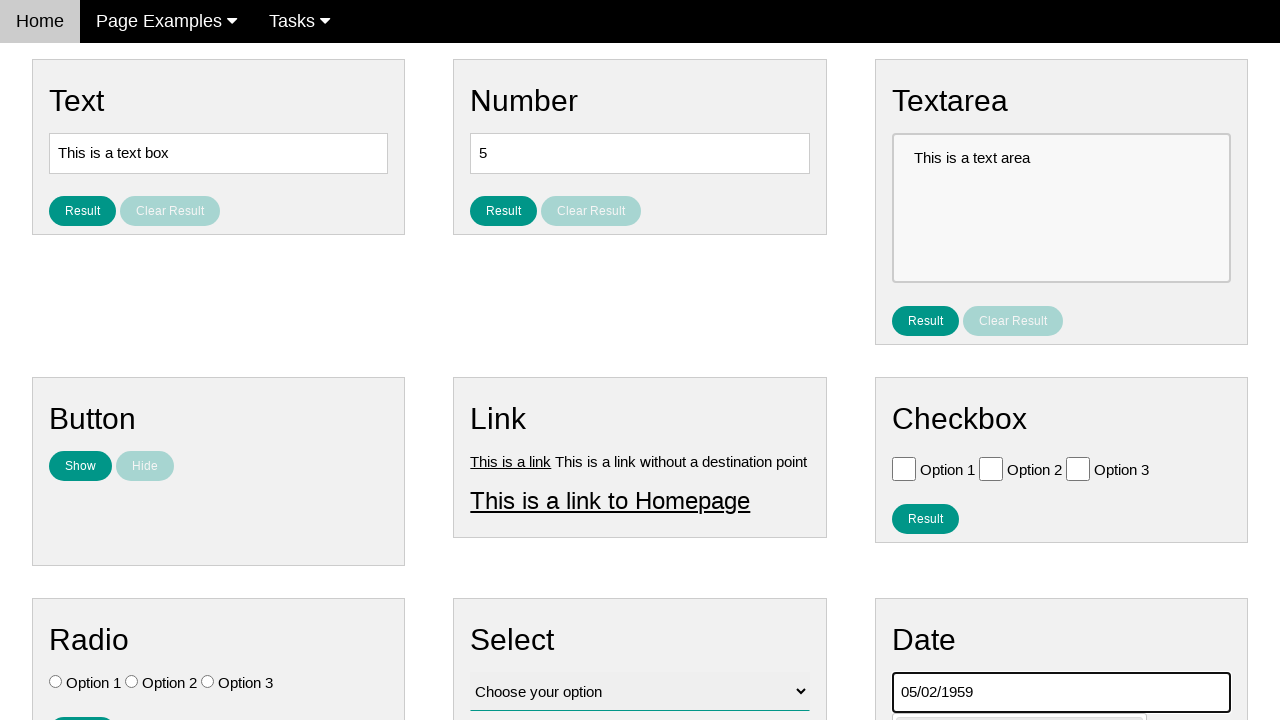

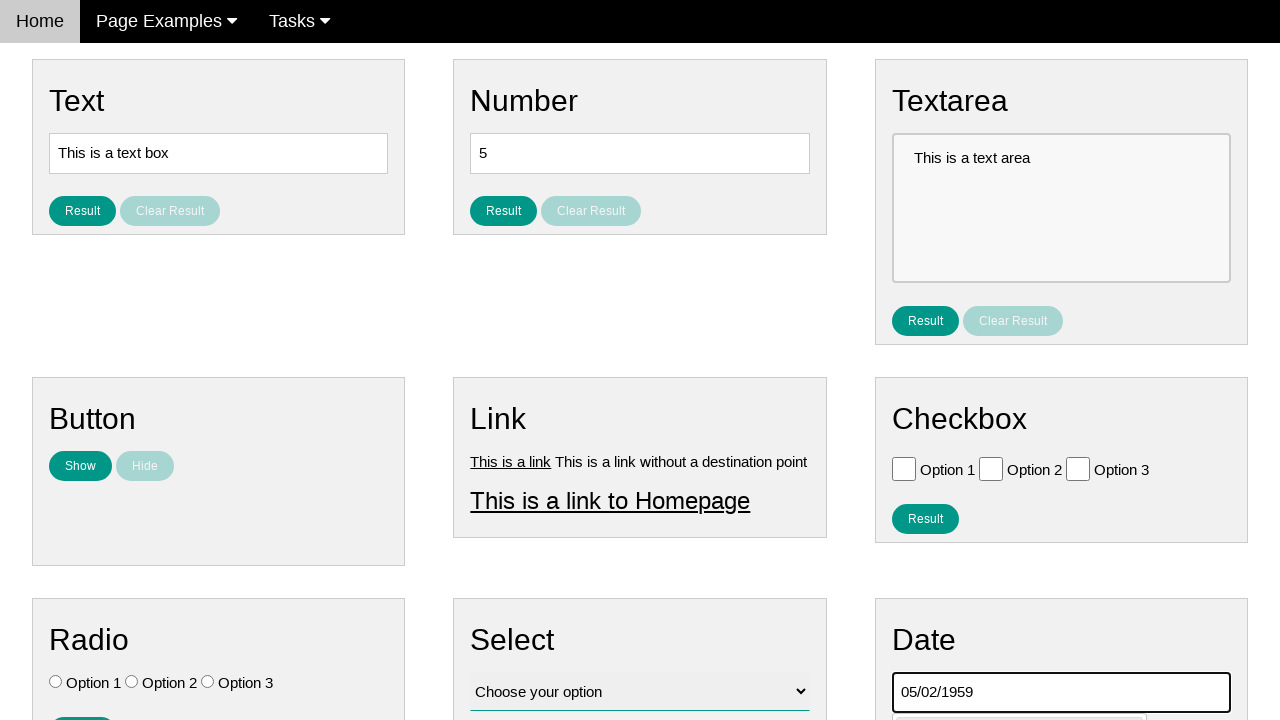